Tests auto-suggest dropdown functionality by typing a partial country name and selecting the matching option from the suggestions list

Starting URL: https://rahulshettyacademy.com/dropdownsPractise/

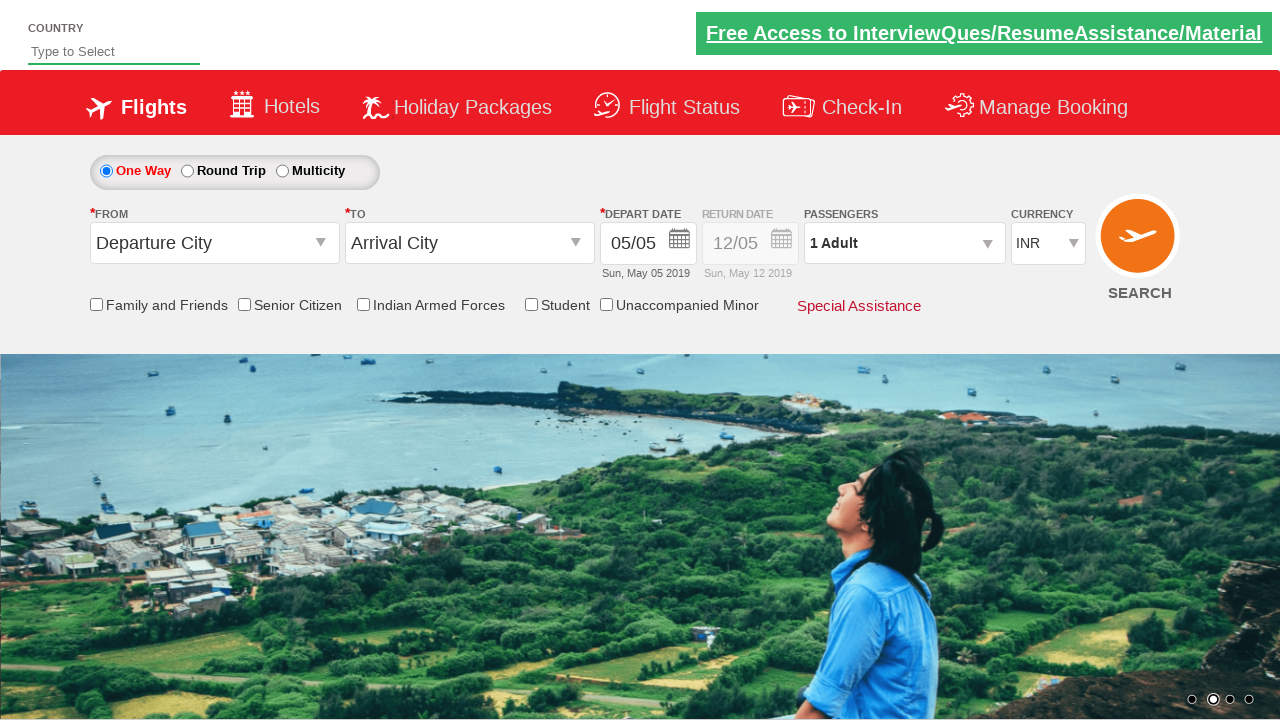

Typed 'ind' in autosuggest field to trigger suggestions on #autosuggest
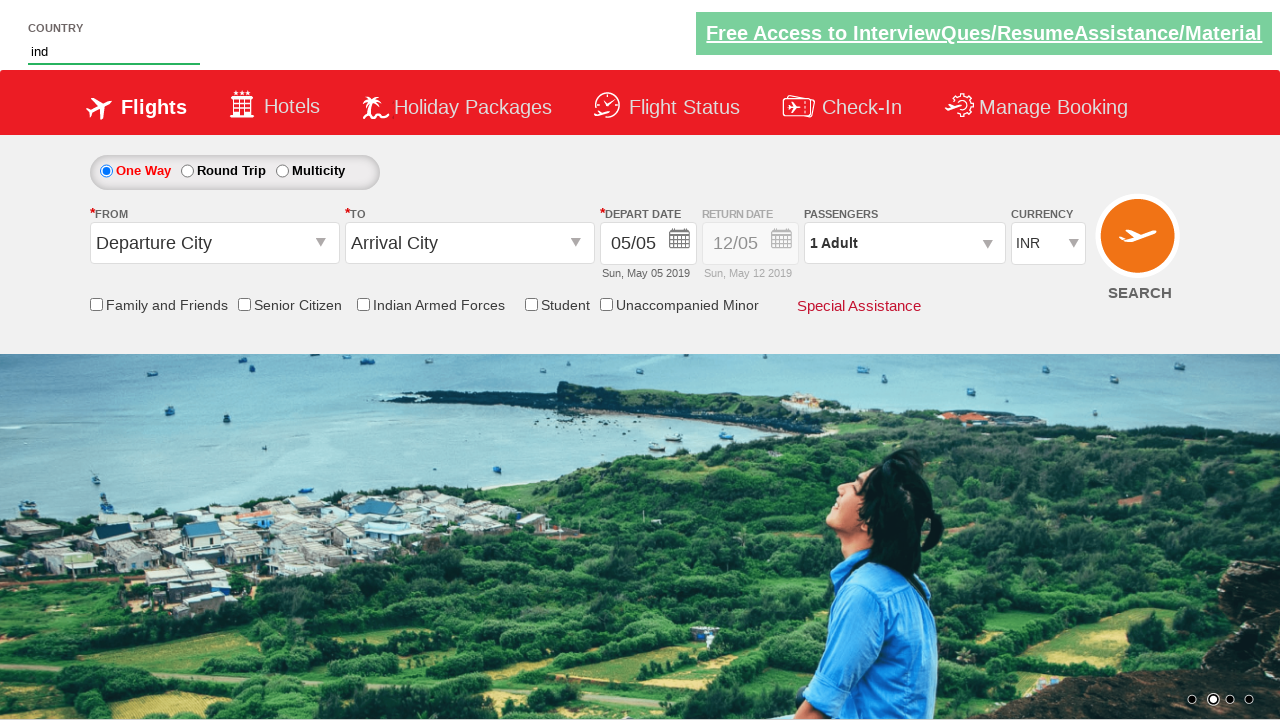

Auto-suggest dropdown appeared with matching suggestions
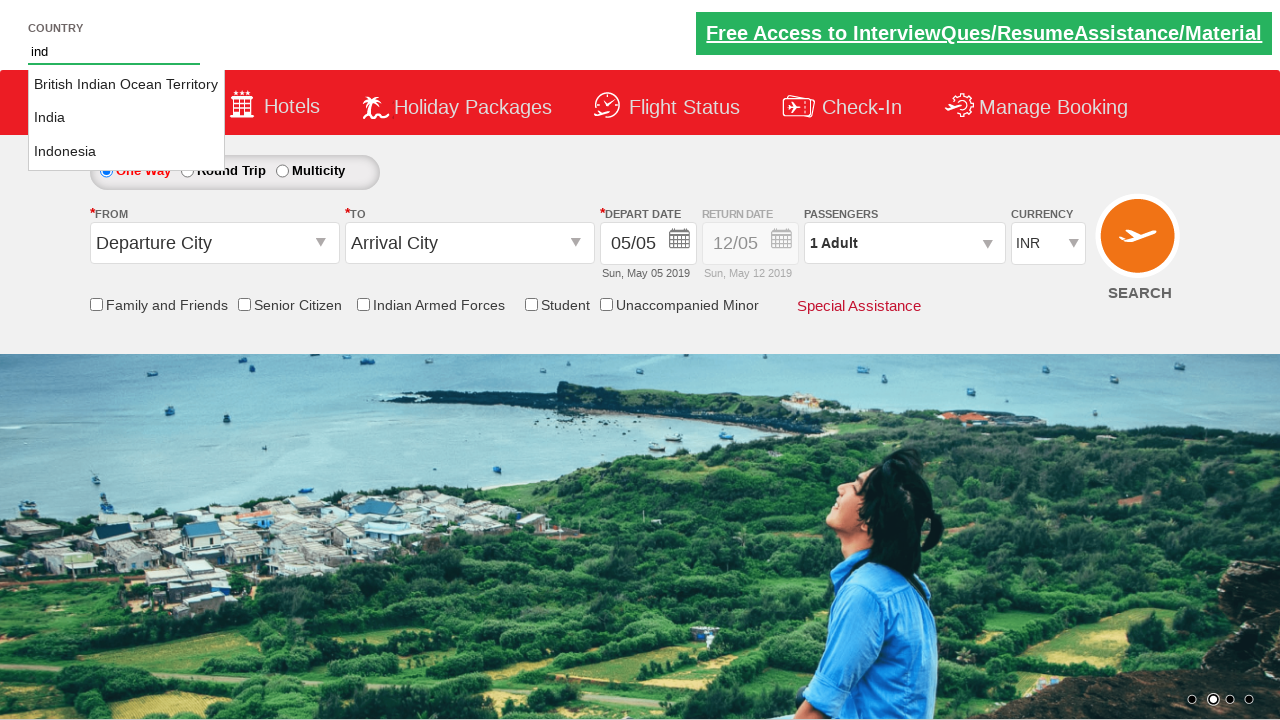

Selected 'India' from the auto-suggest dropdown at (126, 118) on li.ui-menu-item a:text-is('India')
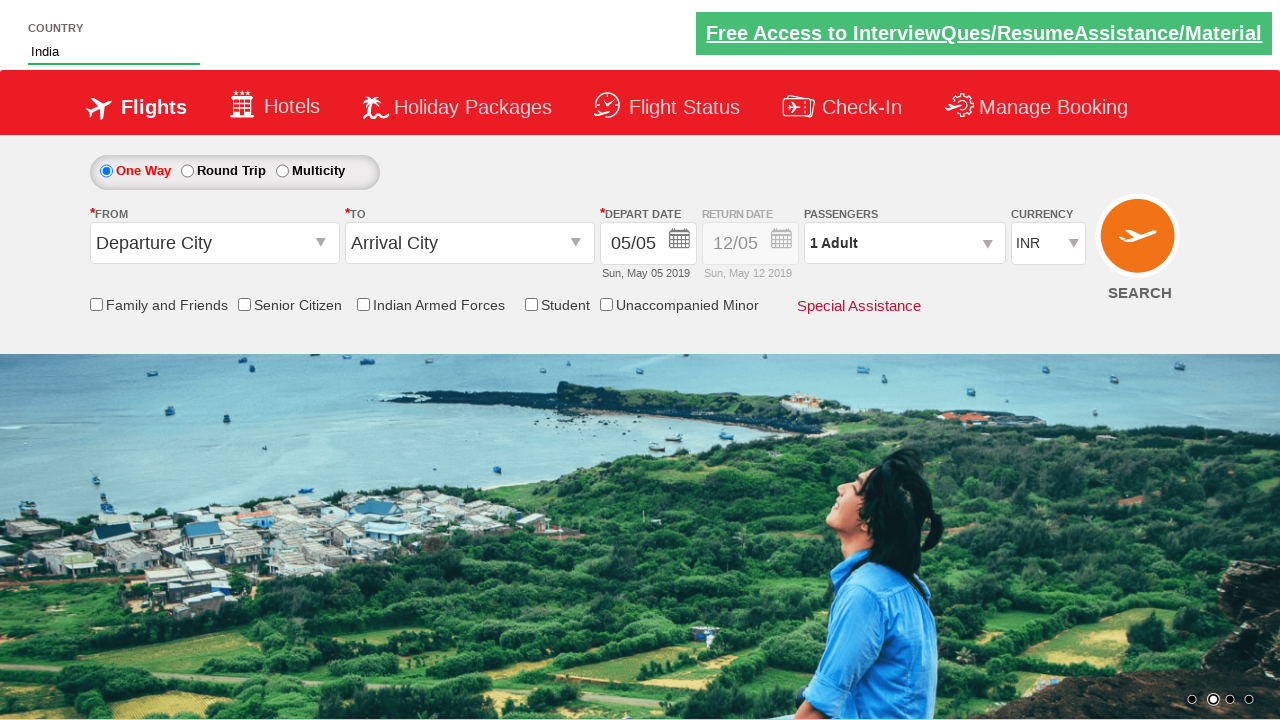

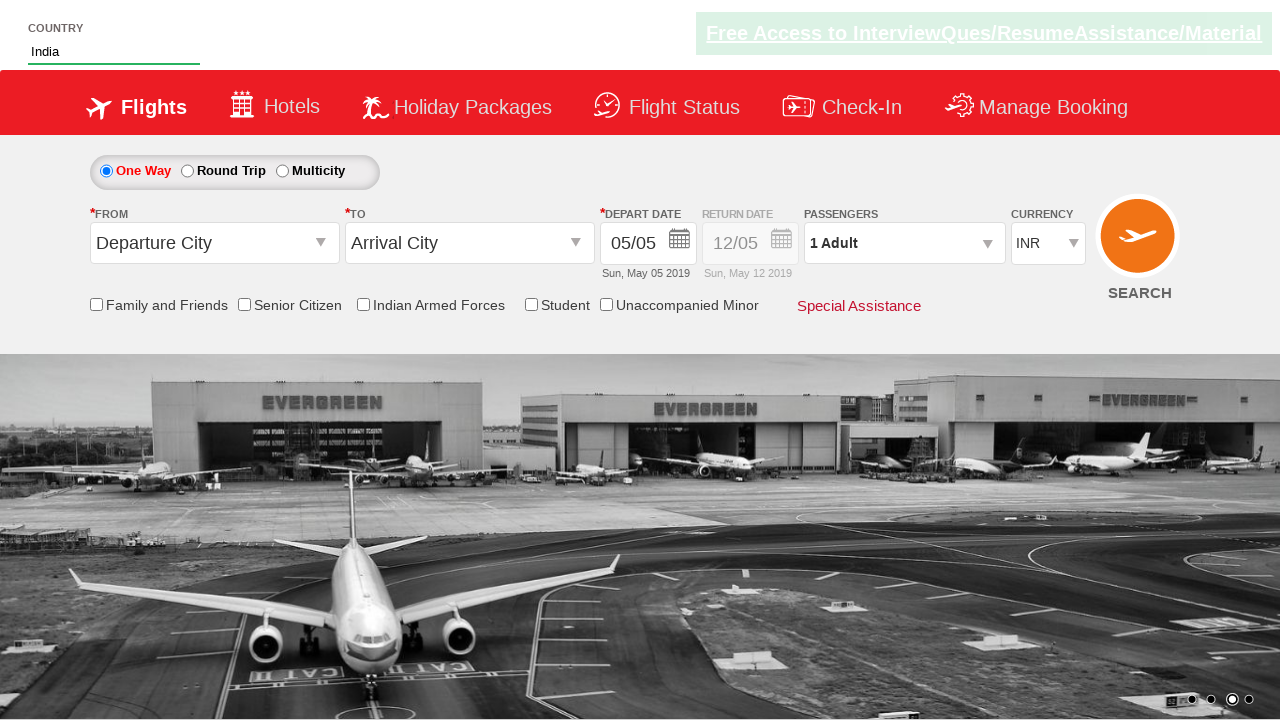